Navigates to Hotels.com search results page for Manhattan hotels and scrolls to the bottom of the page

Starting URL: https://www.hotels.com/search.do?resolved-location=NEIGHBORHOOD%3A1535616%3AUNKNOWN%3AUNKNOWN&destination-id=1535616&q-destination=Manhattan,%20New%20York,%20New%20York,%20United%20States%20of%20America&q-check-in=2024-03-15&q-check-out=2024-03-16&q-rooms=1&q-room-0-adults=2&q-room-0-children=0

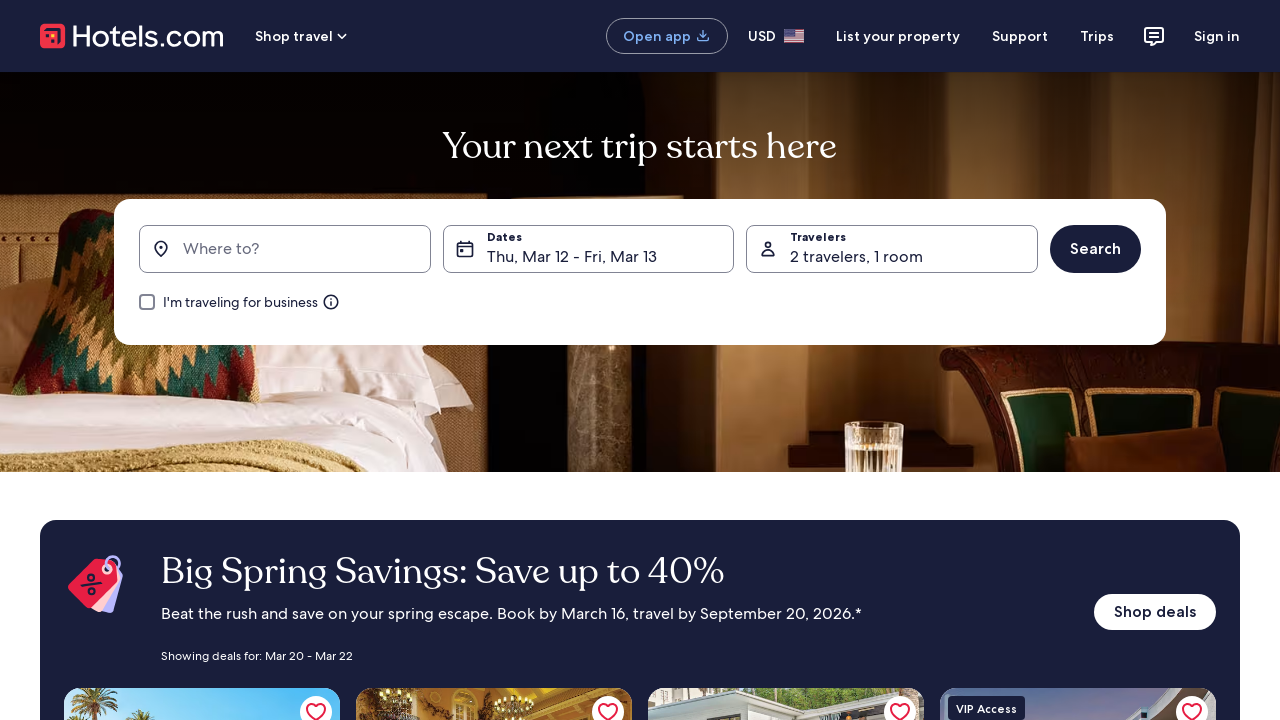

Waited for page to reach networkidle state
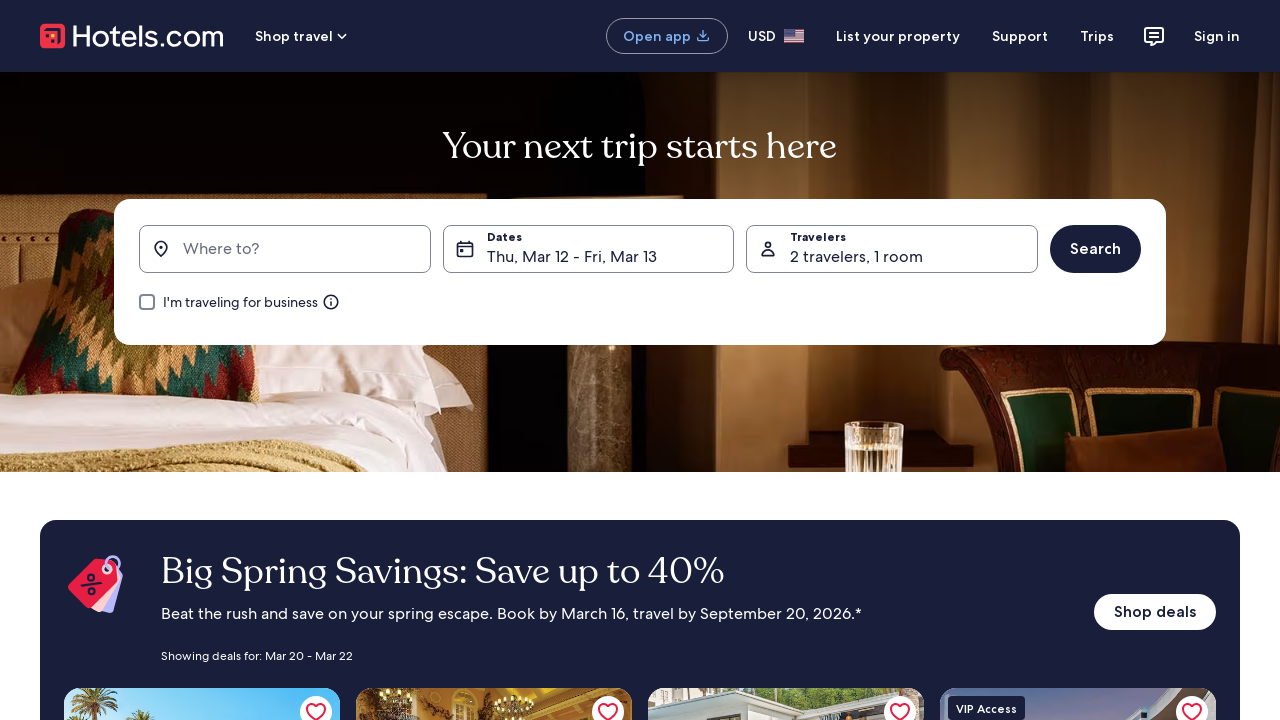

Scrolled to the bottom of the Hotels.com search results page
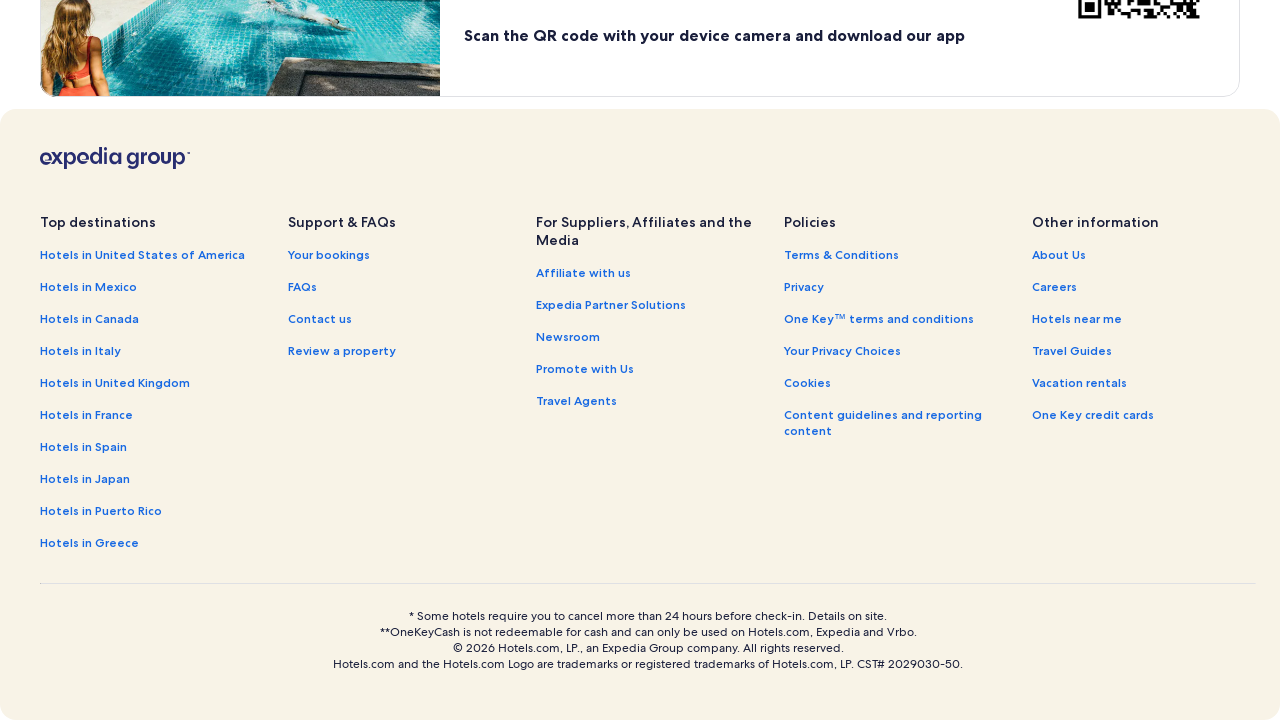

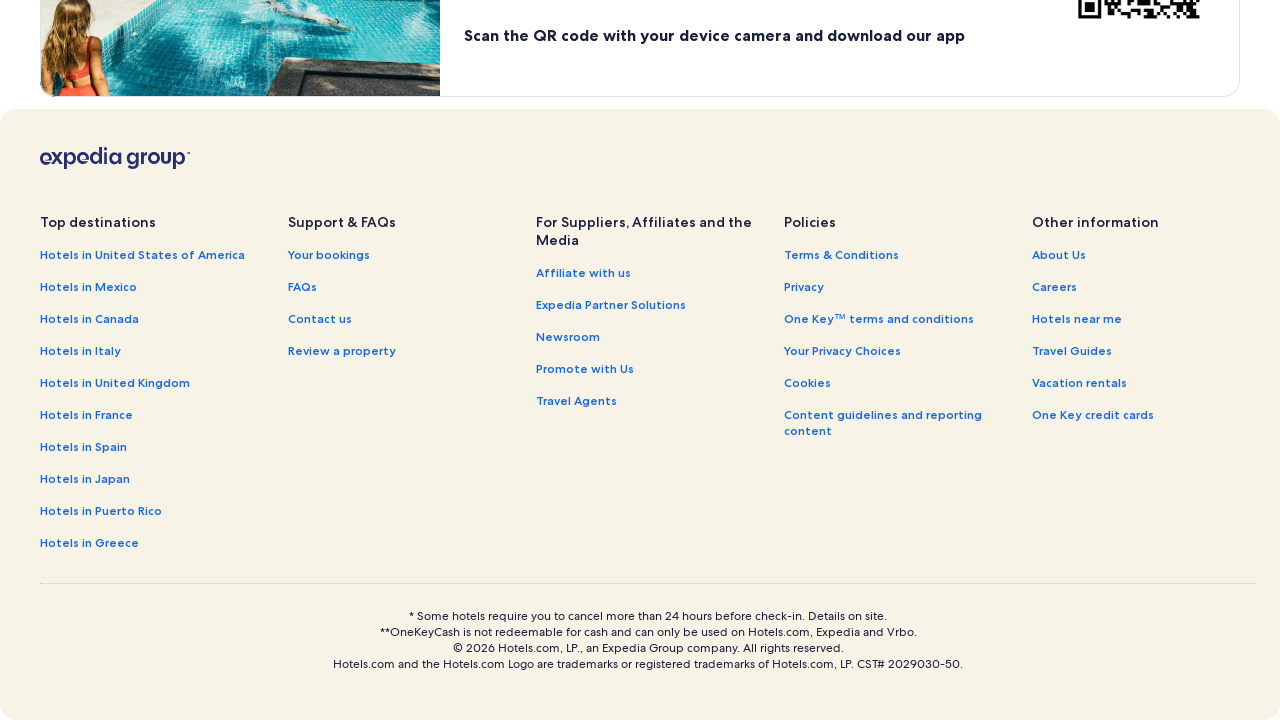